Tests right-click context menu by opening menu, hovering over delete option, clicking it and handling the alert

Starting URL: http://swisnl.github.io/jQuery-contextMenu/demo.html

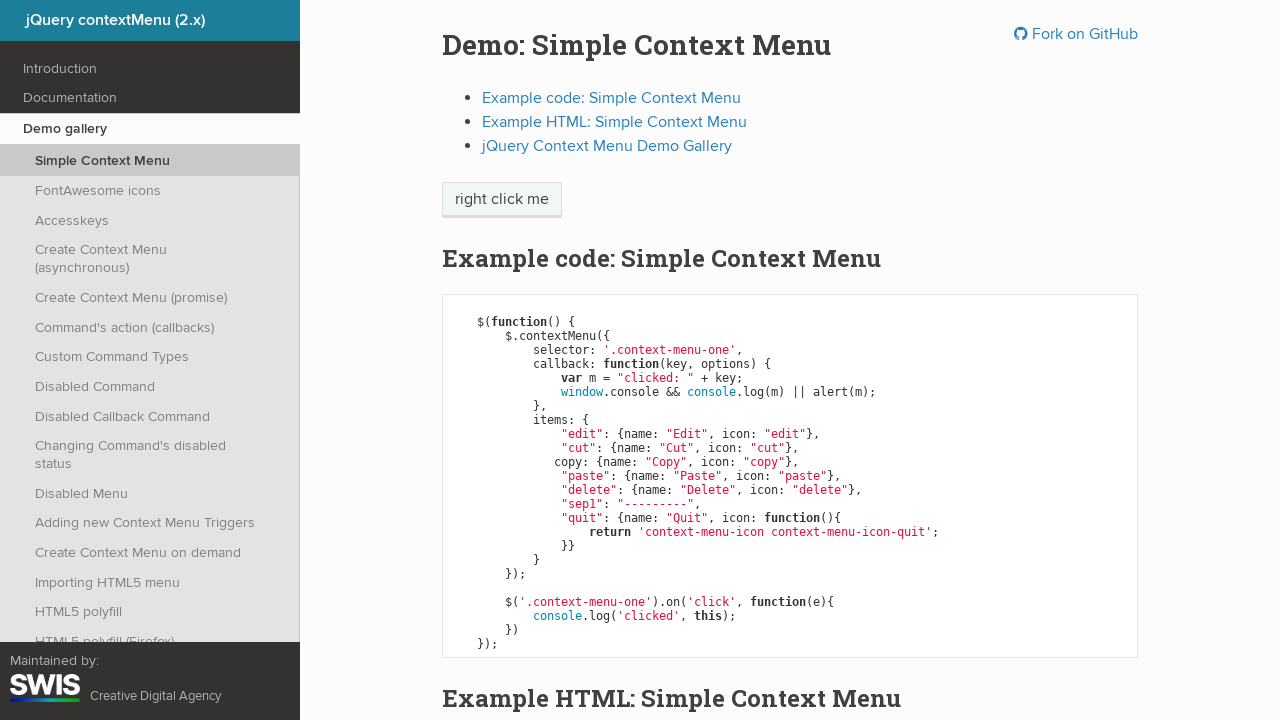

Right-clicked on 'right click me' element to open context menu at (502, 200) on span:has-text('right click me')
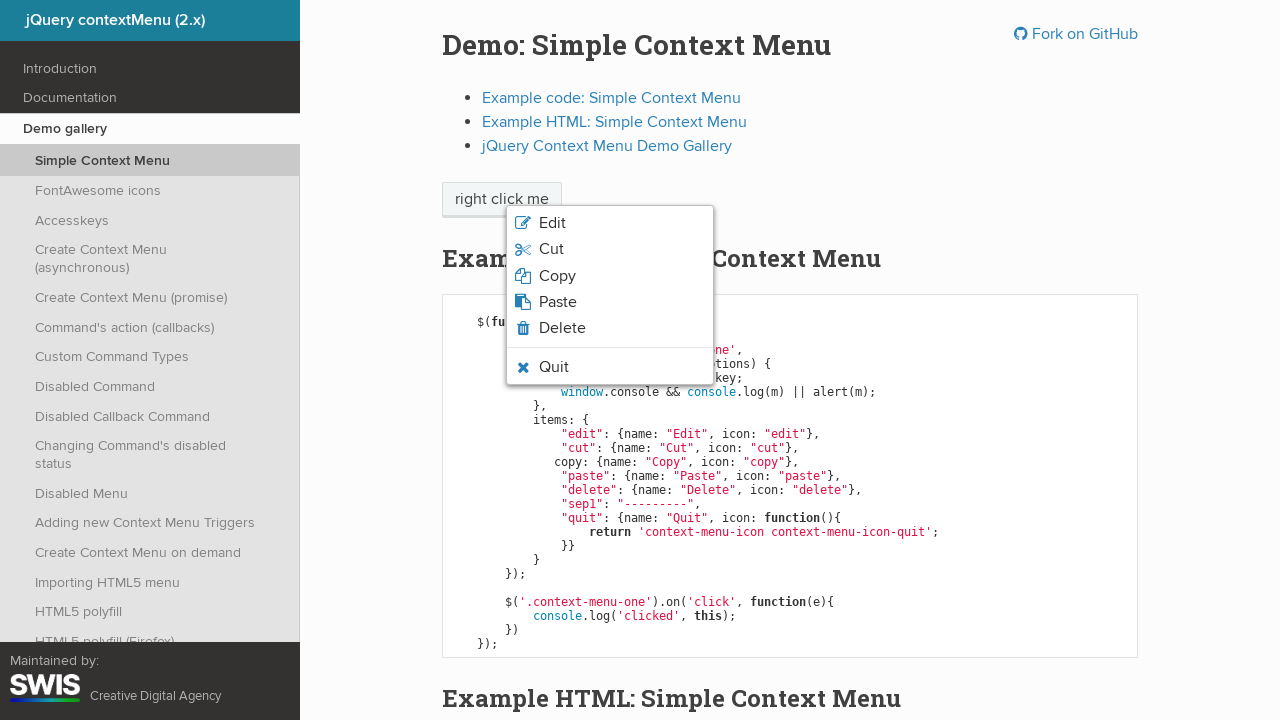

Hovered over delete option in context menu at (610, 328) on li.context-menu-icon-delete
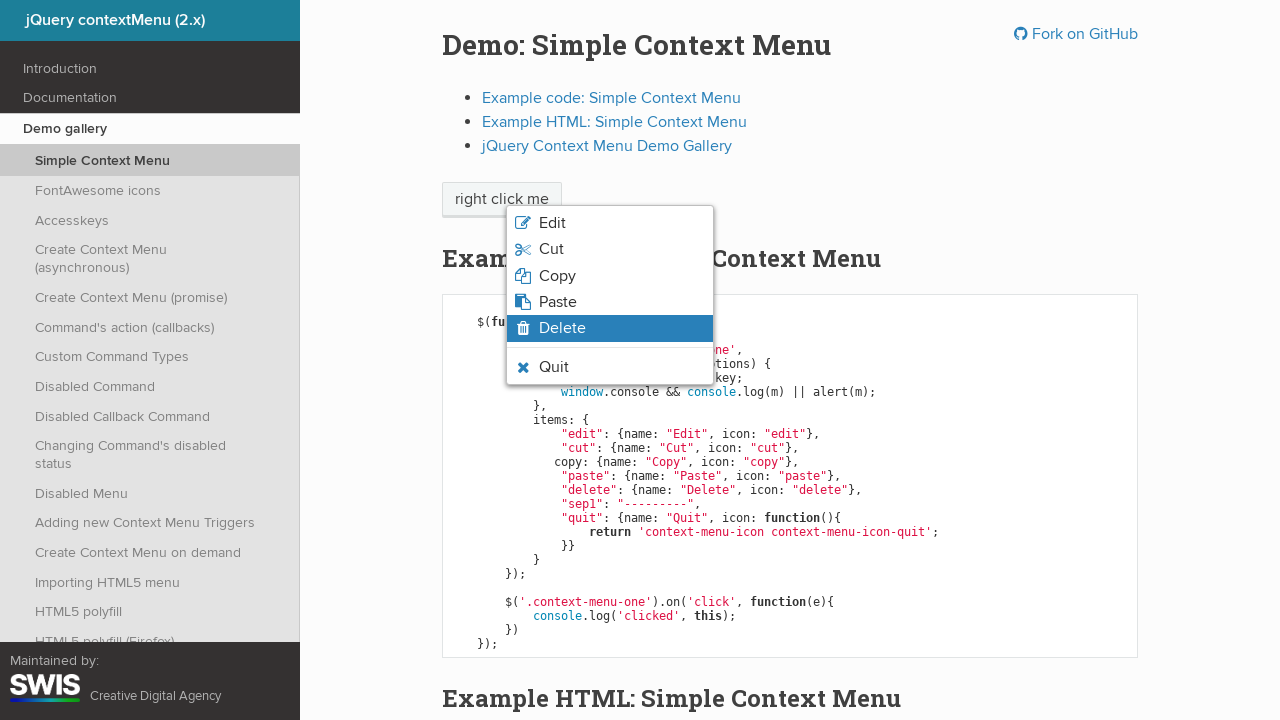

Set up dialog handler to accept alert
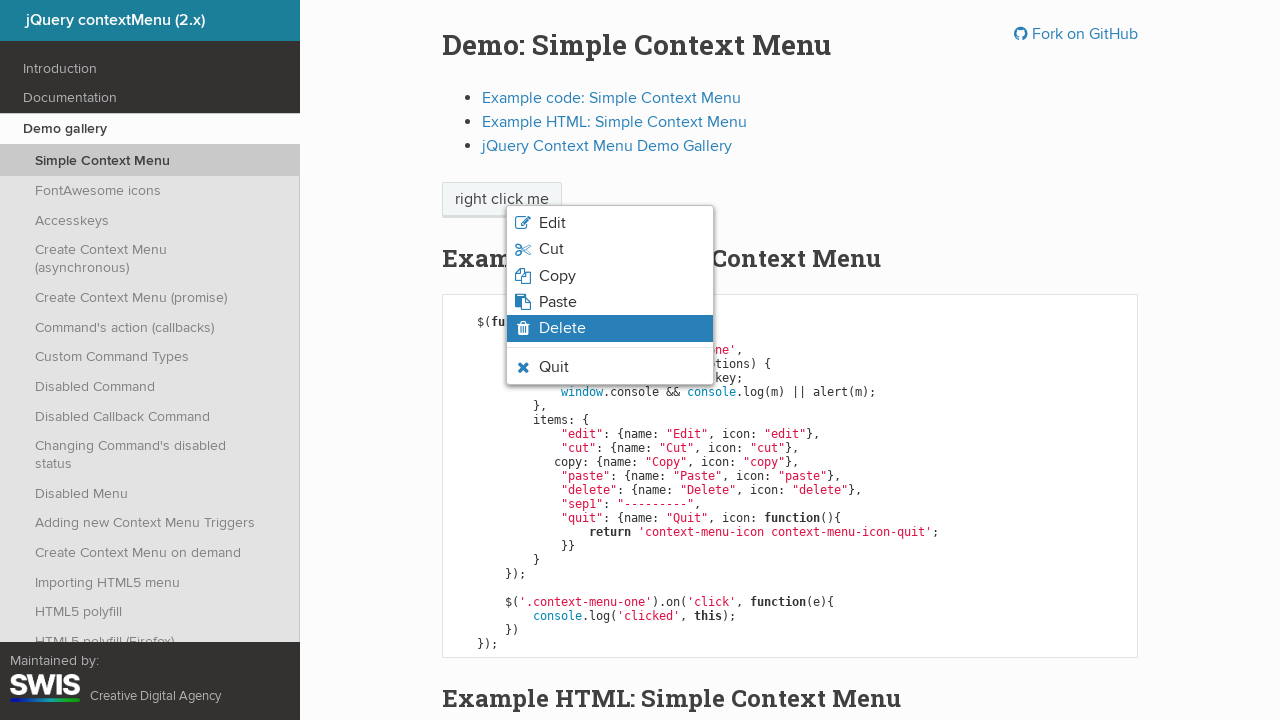

Clicked delete option and accepted confirmation alert at (610, 328) on li.context-menu-icon-delete
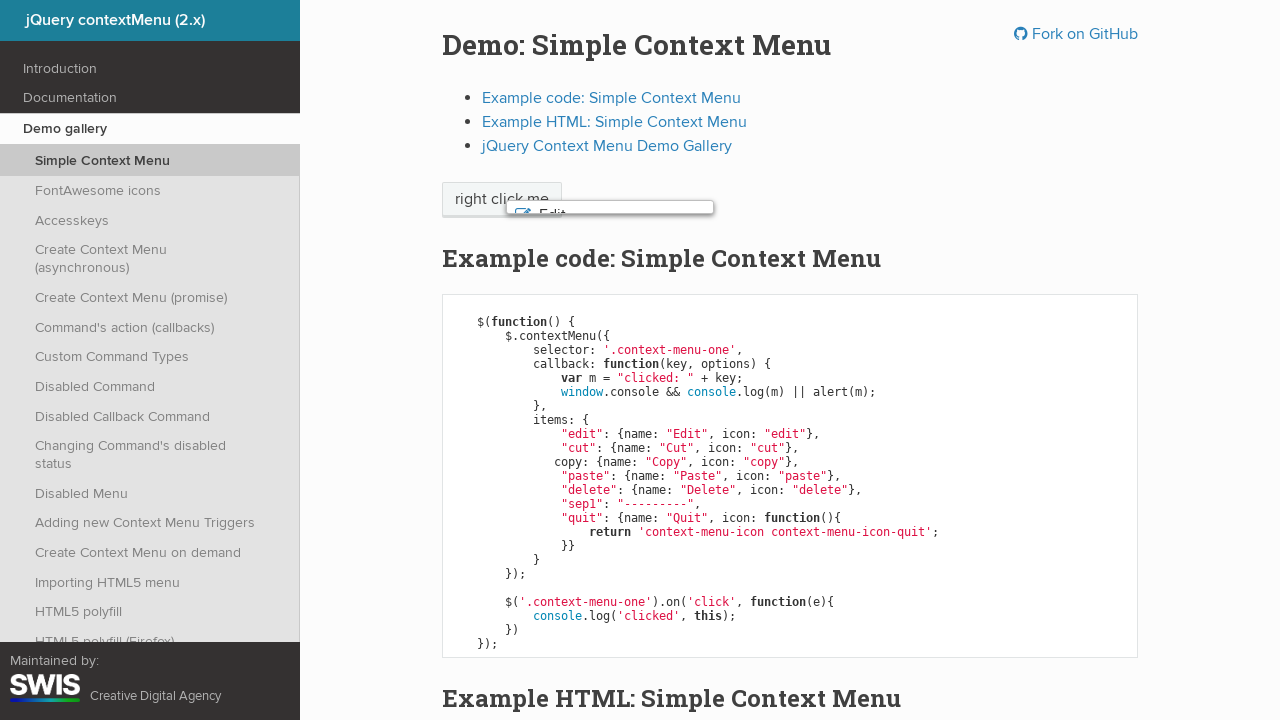

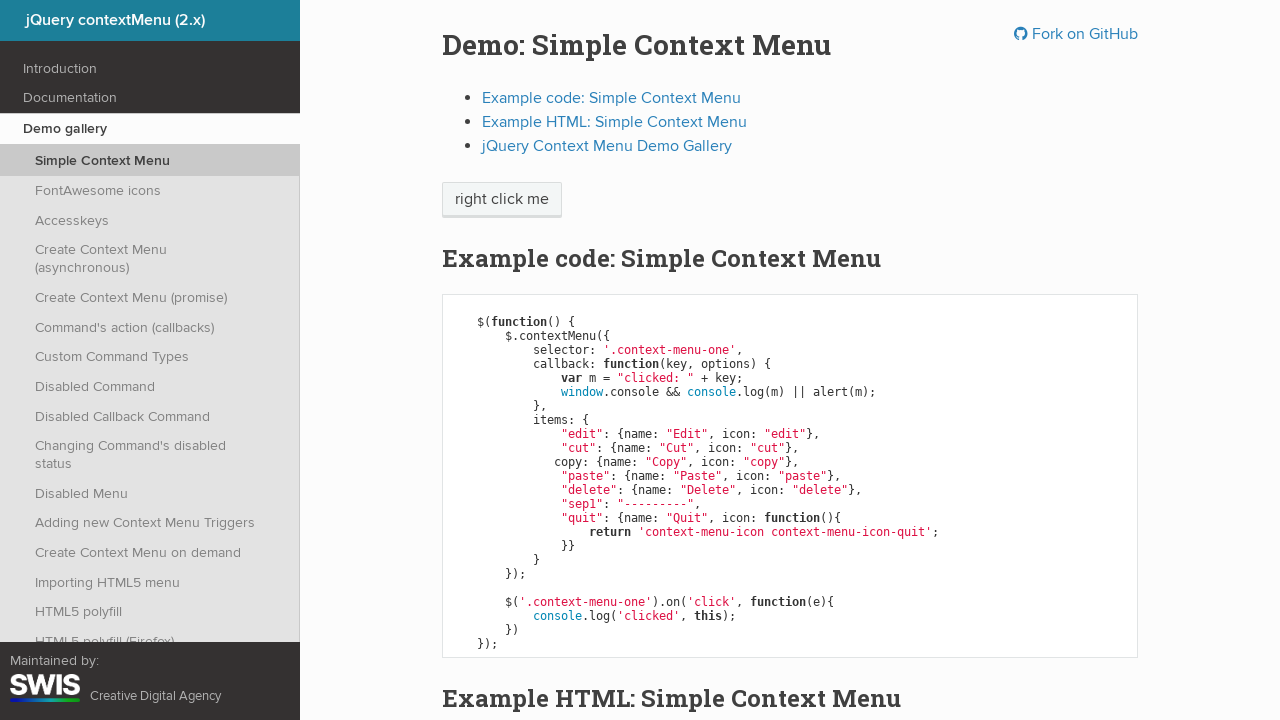